Tests browser window functionality by clicking a button to open a new window, switching to that window, and verifying the heading text is displayed.

Starting URL: https://demoqa.com/browser-windows

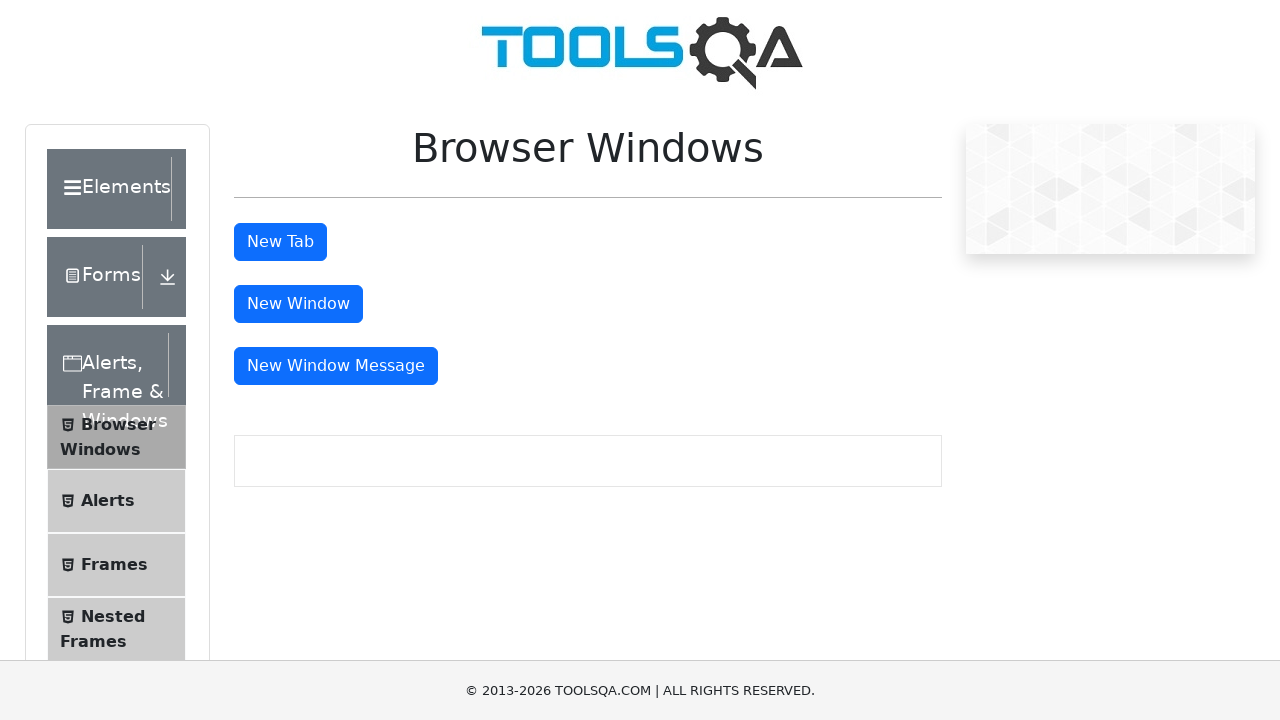

Clicked button to open new window at (298, 304) on #windowButton
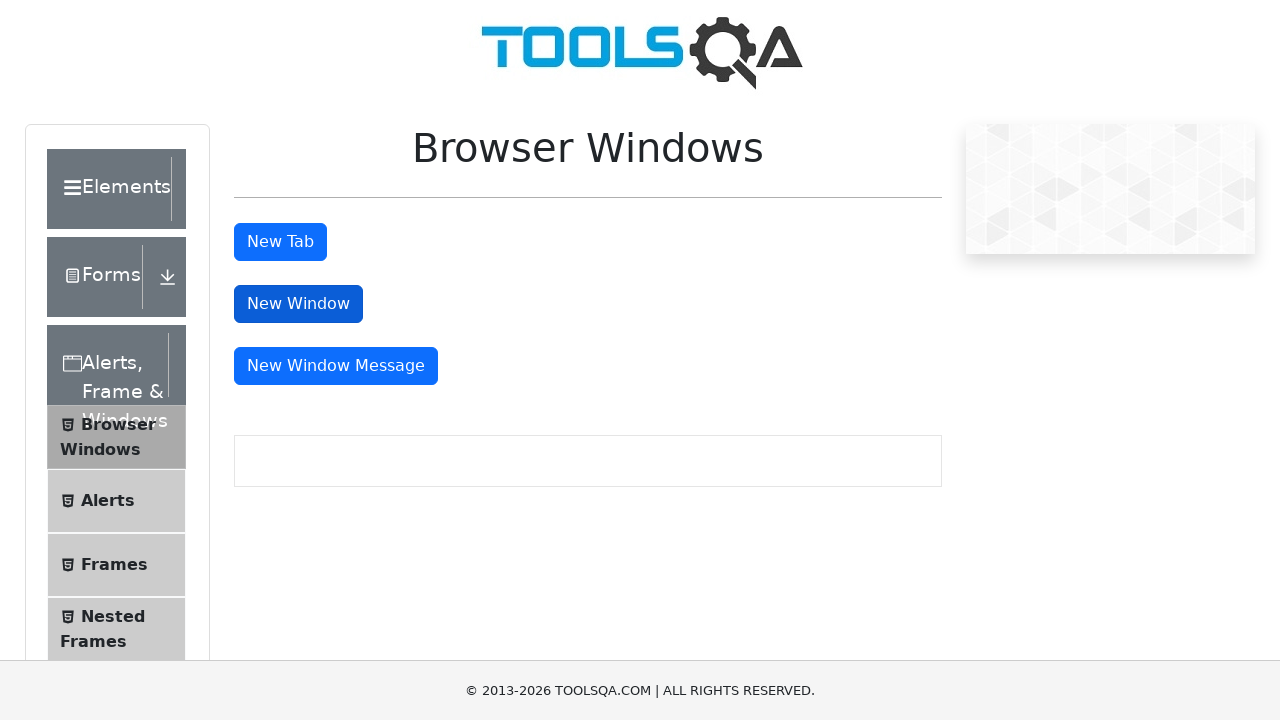

Switched to newly opened window
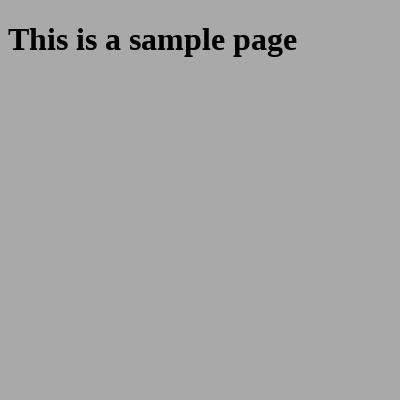

Waited for h1 heading to load in new window
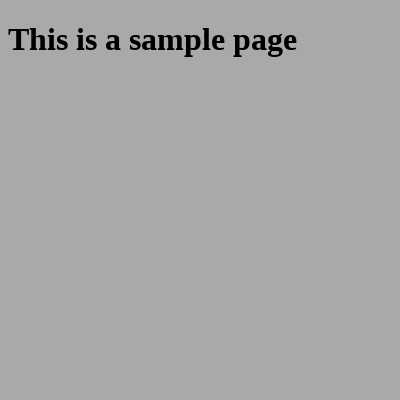

Retrieved heading text: This is a sample page
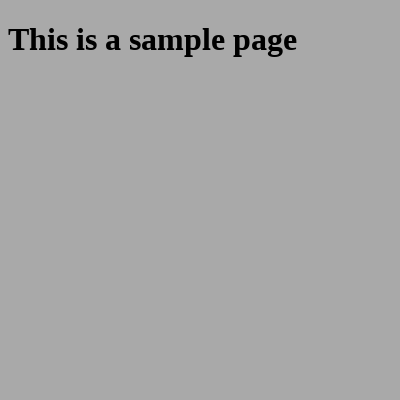

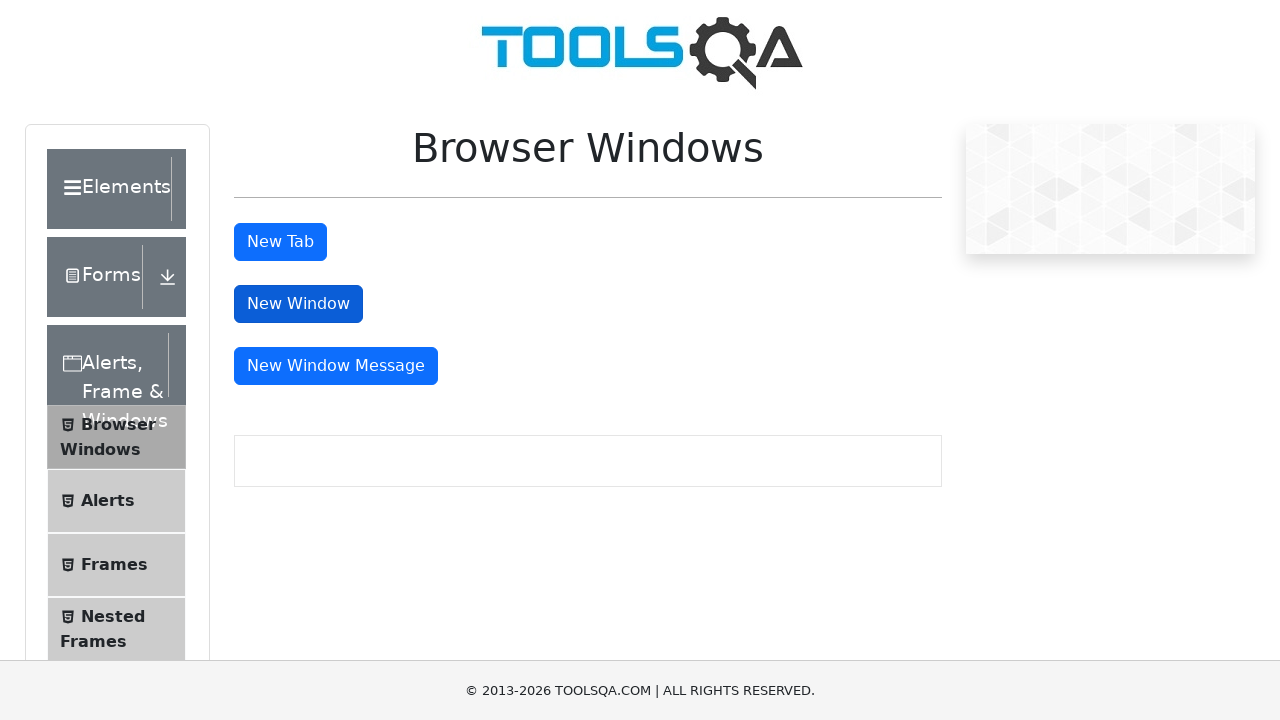